Tests various wait conditions including visibility, invisibility, clickability, and text changes on interactive elements

Starting URL: https://www.leafground.com/waits.xhtml

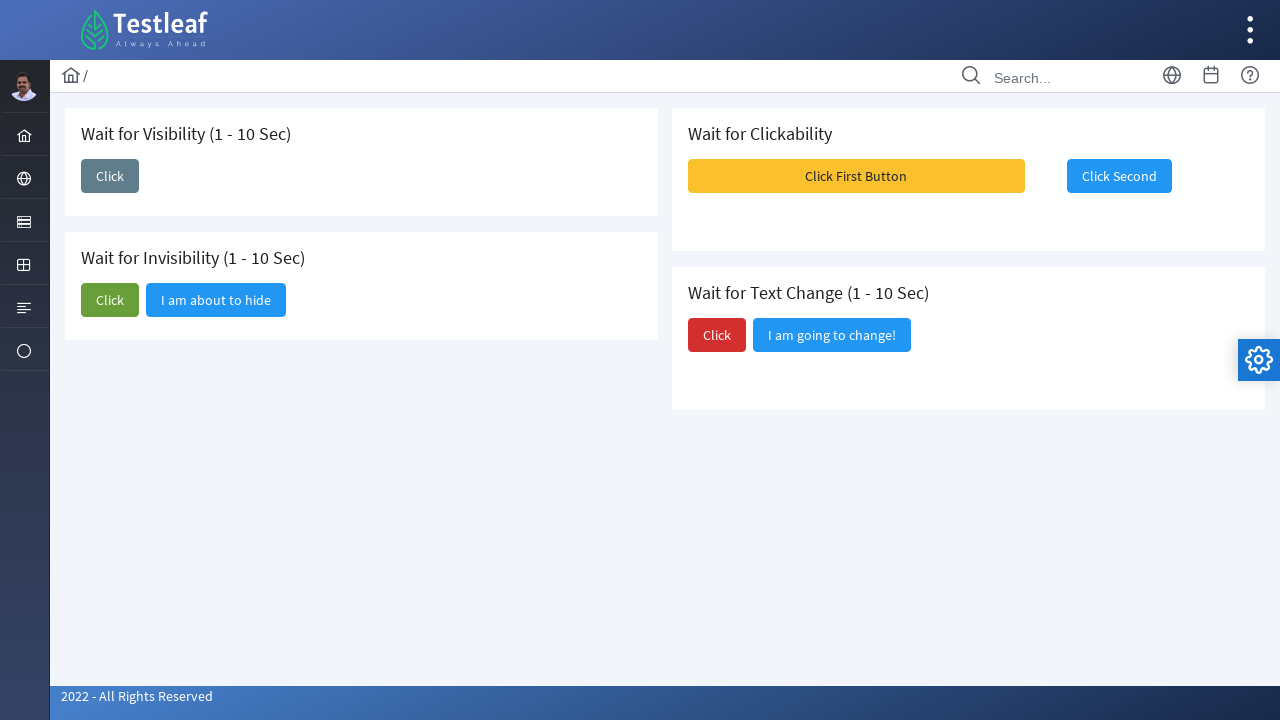

Clicked button to trigger visibility test at (110, 176) on xpath=//span[text()='Click']
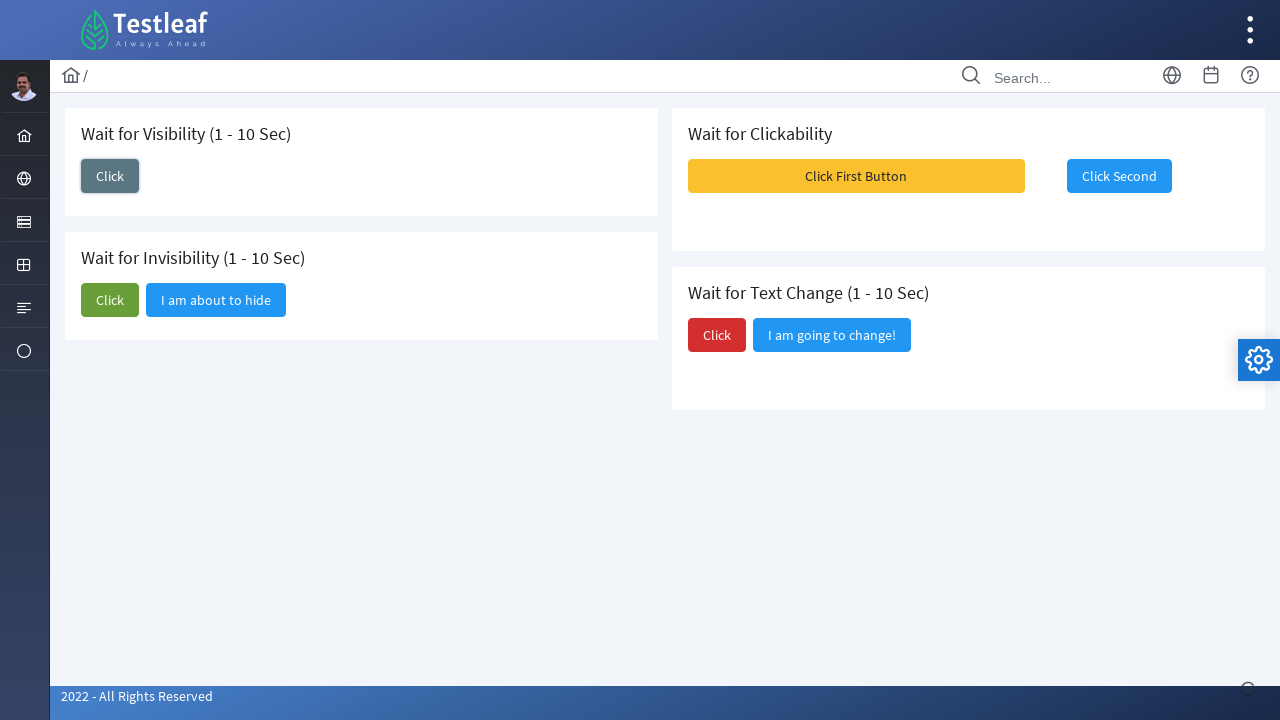

Waited for 'I am here' element to become visible
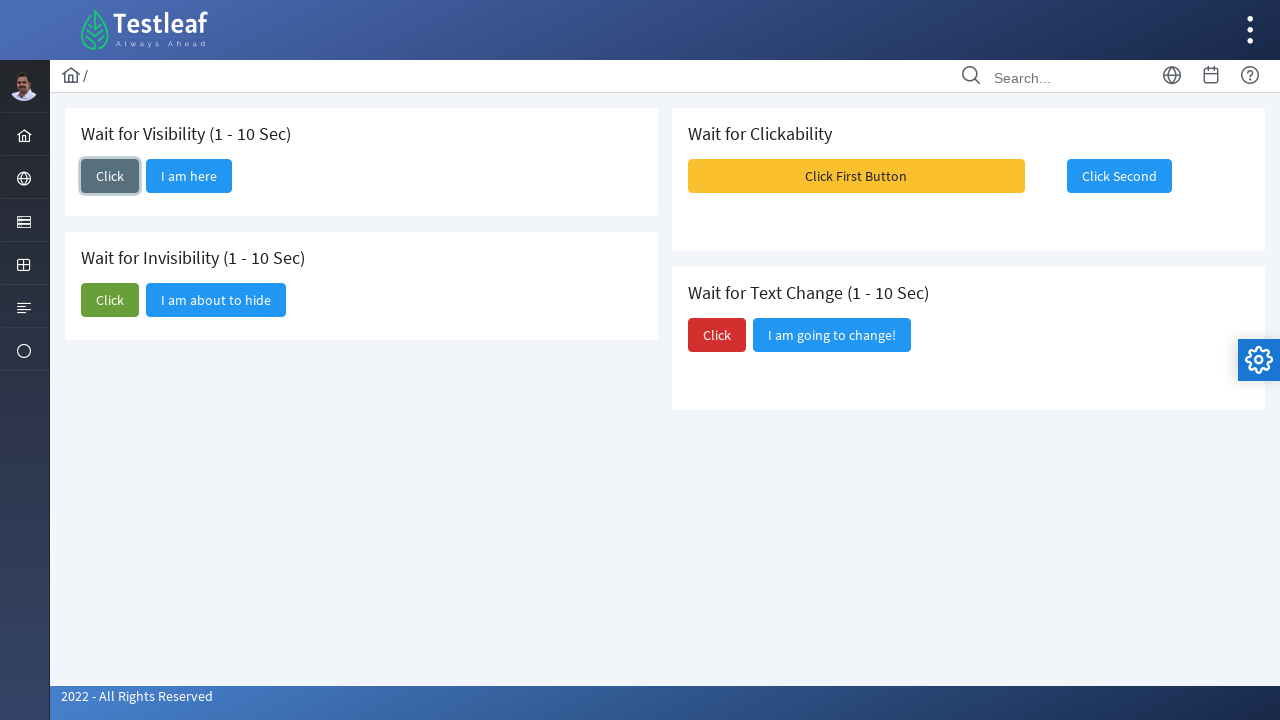

Clicked button to trigger invisibility test at (110, 300) on xpath=(//span[text()='Click'])[2]
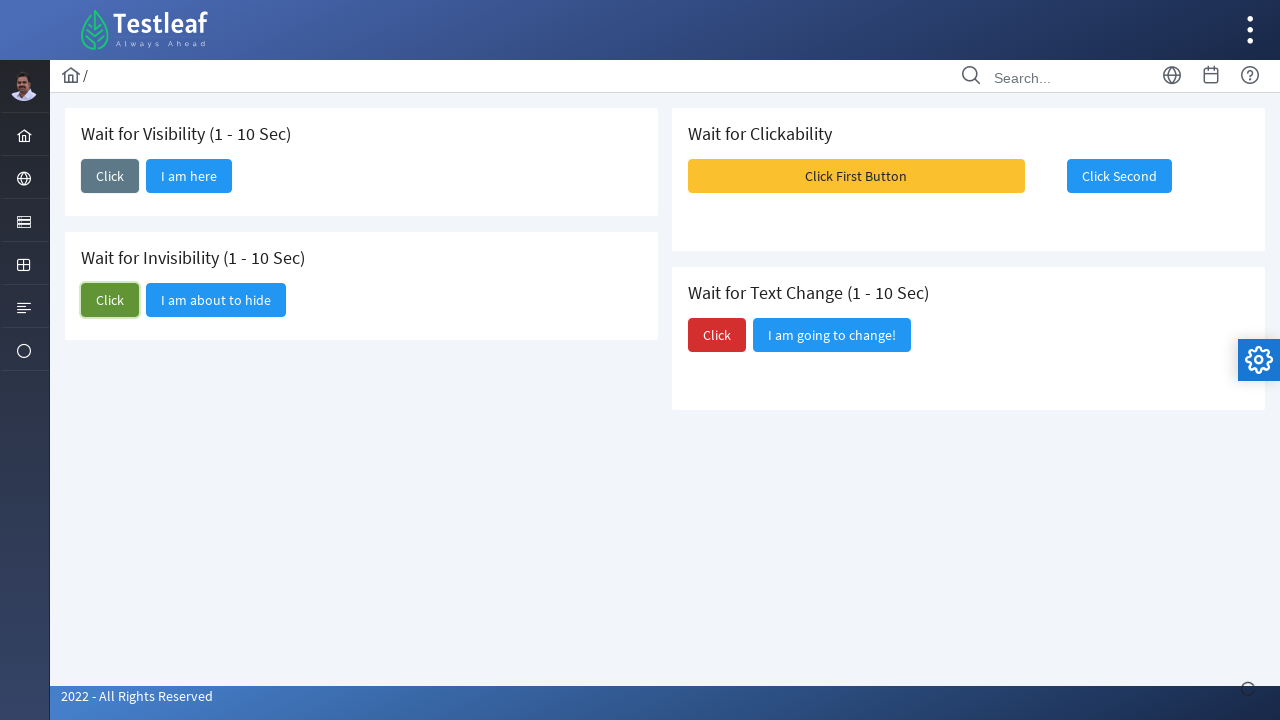

Waited for 'I am about to hide' element to become hidden
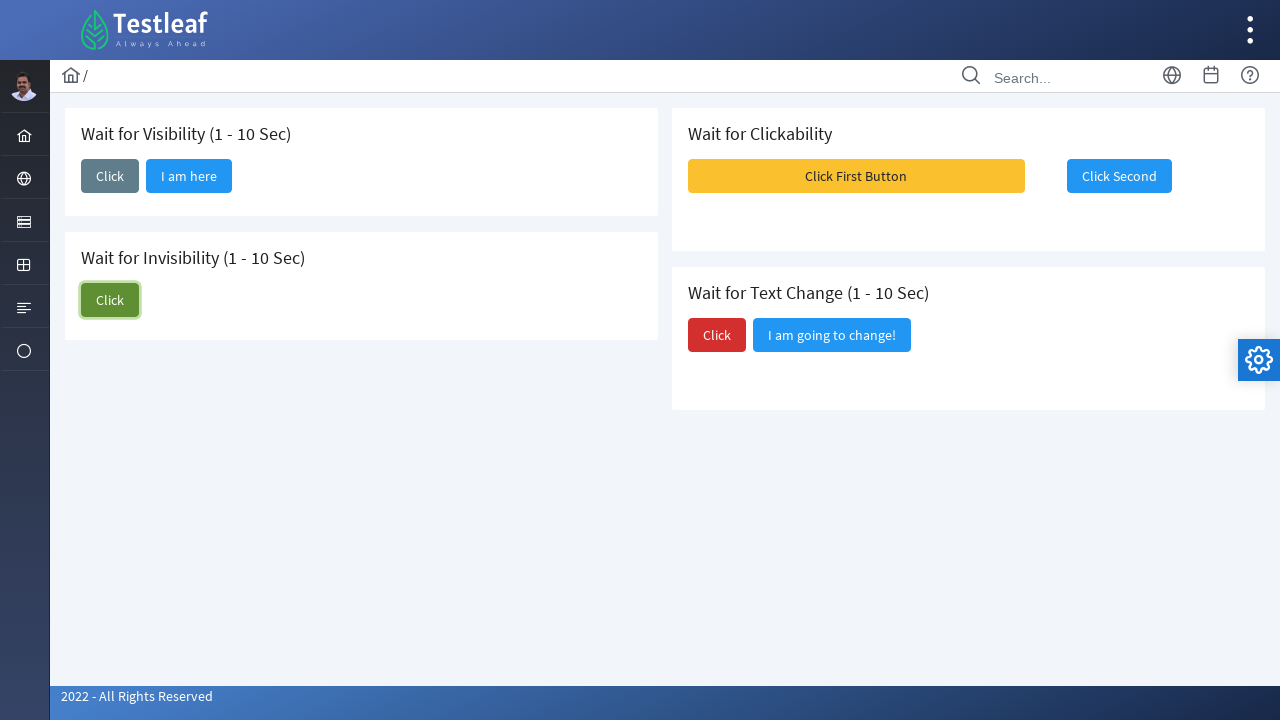

Clicked first button to test clickability condition at (856, 176) on xpath=//span[text()='Click First Button']
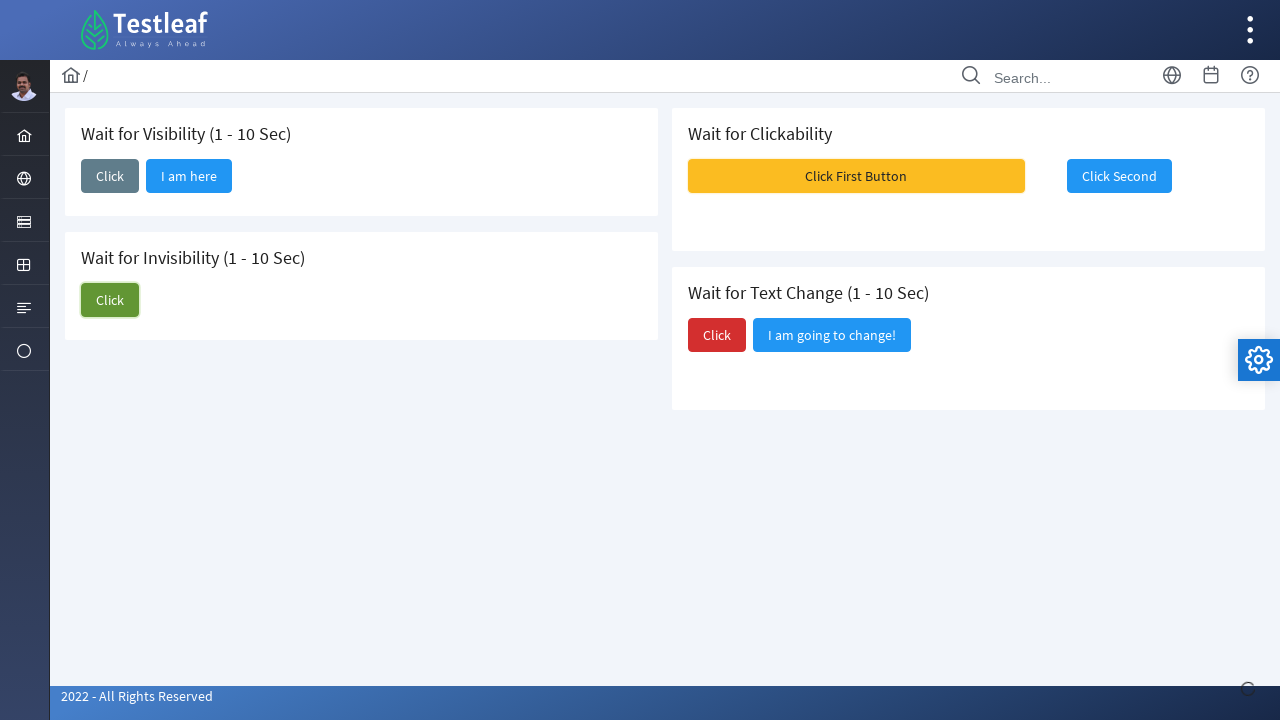

Waited for second button to become clickable and visible
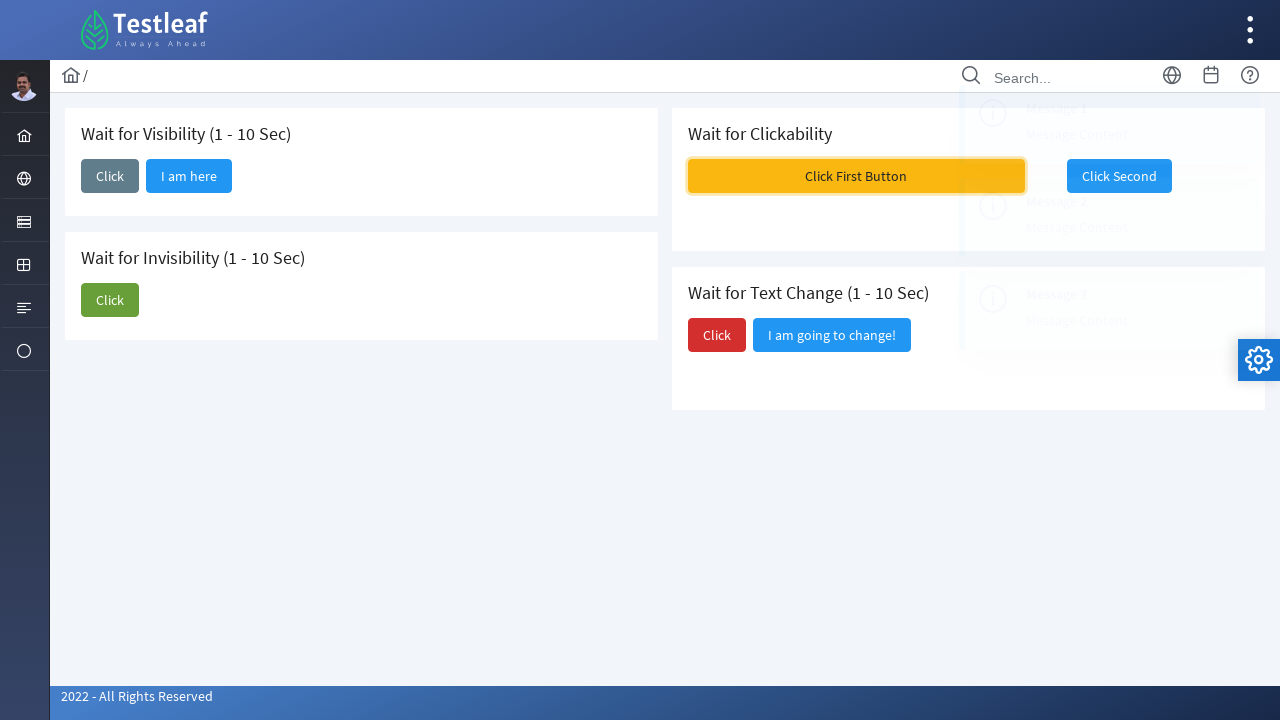

Clicked button to trigger text change test at (717, 335) on xpath=(//span[text()='Click'])[3]
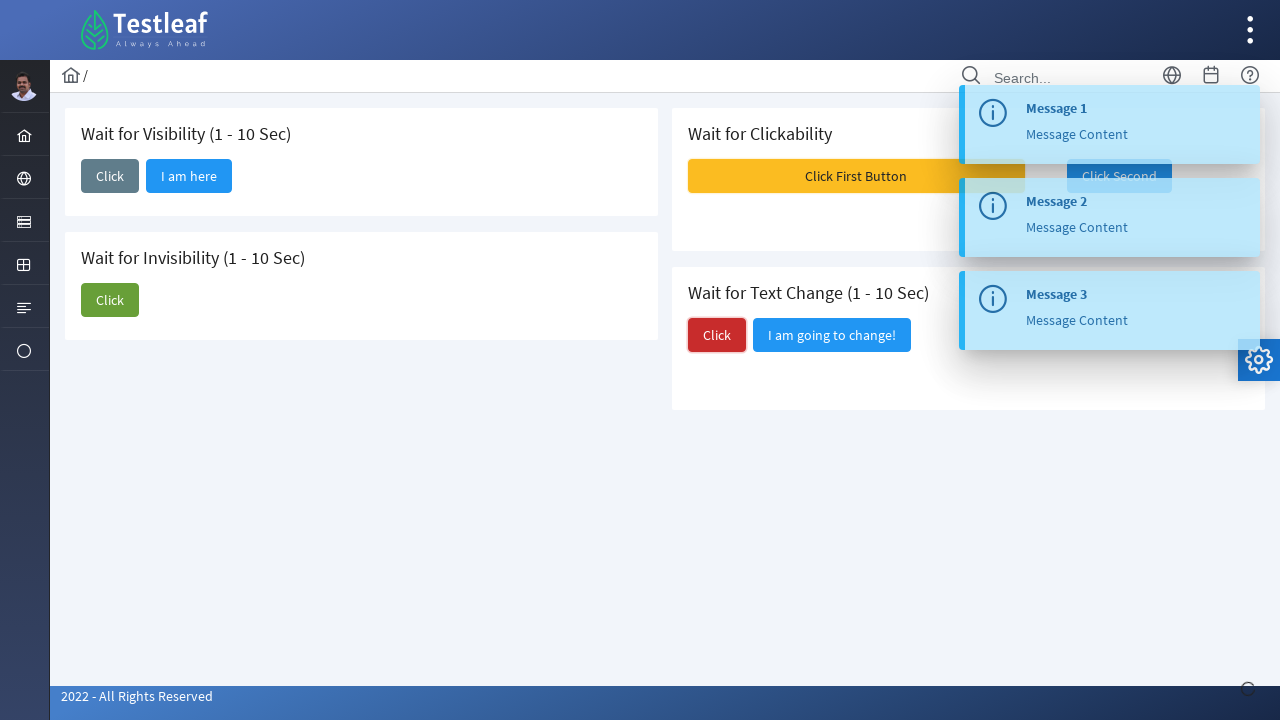

Waited for text to change to 'Did you notice?'
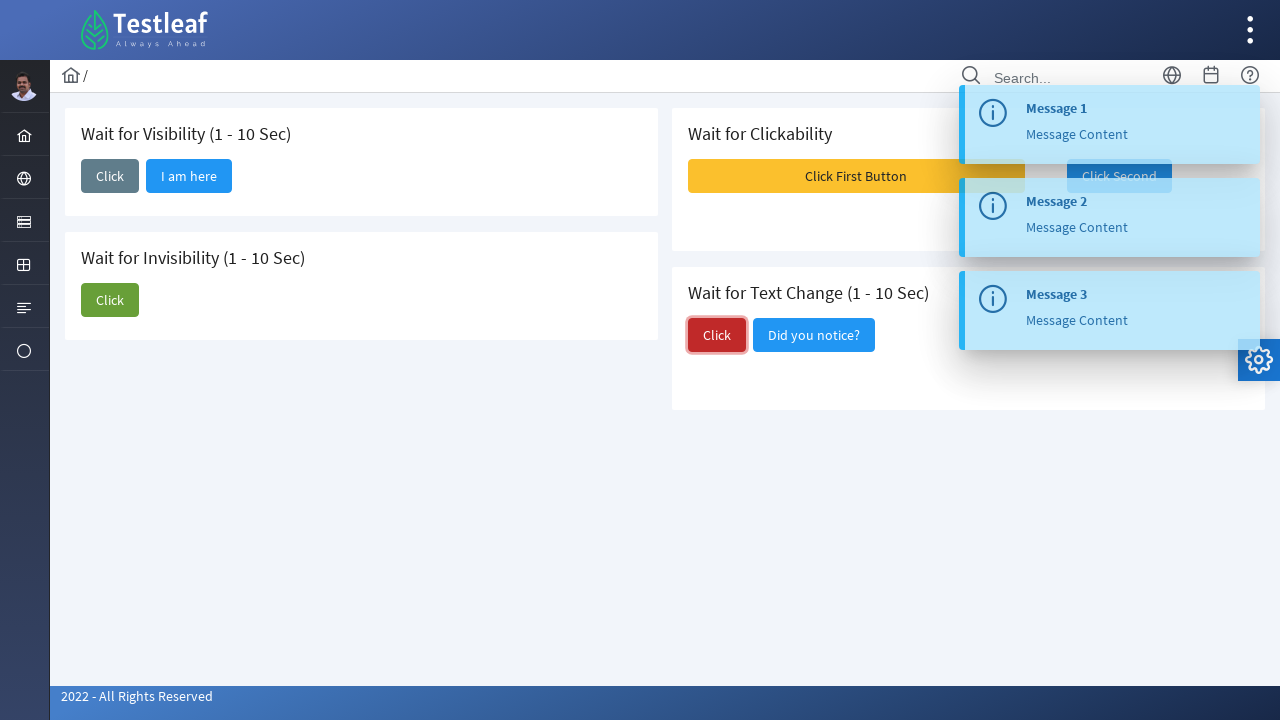

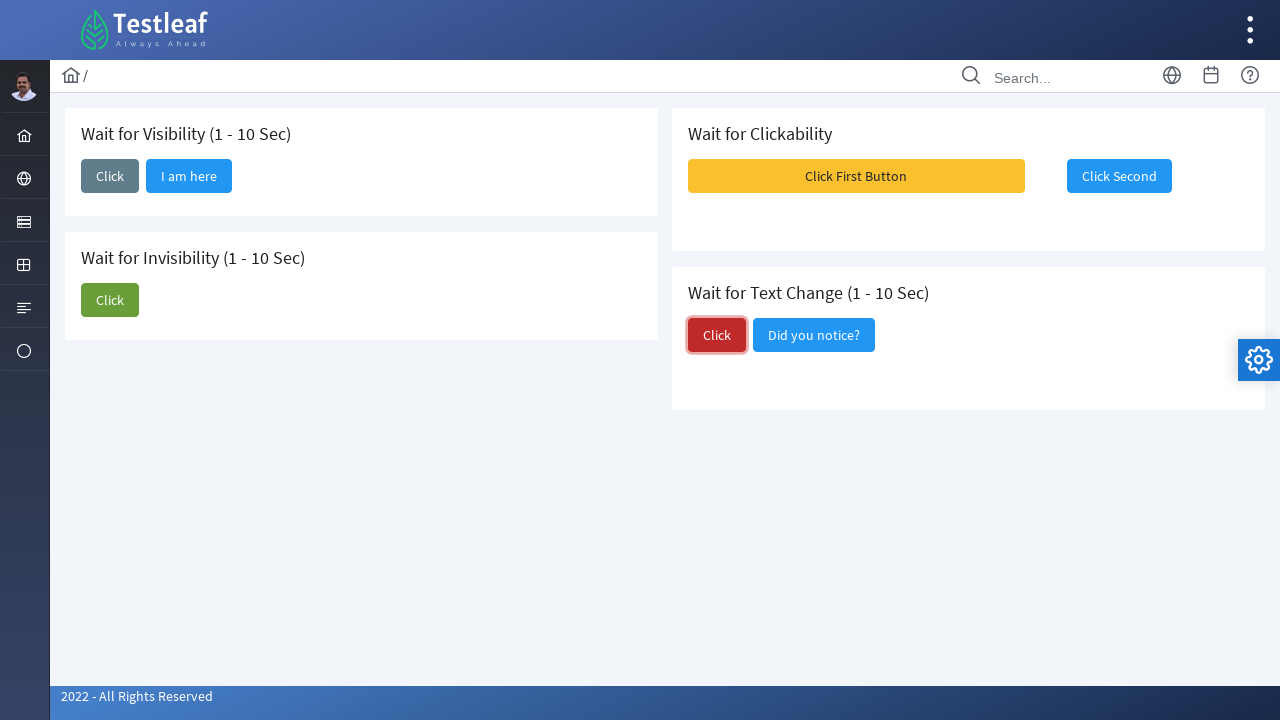